Tests web form interaction by clearing and filling a text input, then selecting an option from a dropdown menu.

Starting URL: https://www.selenium.dev/selenium/web/web-form.html

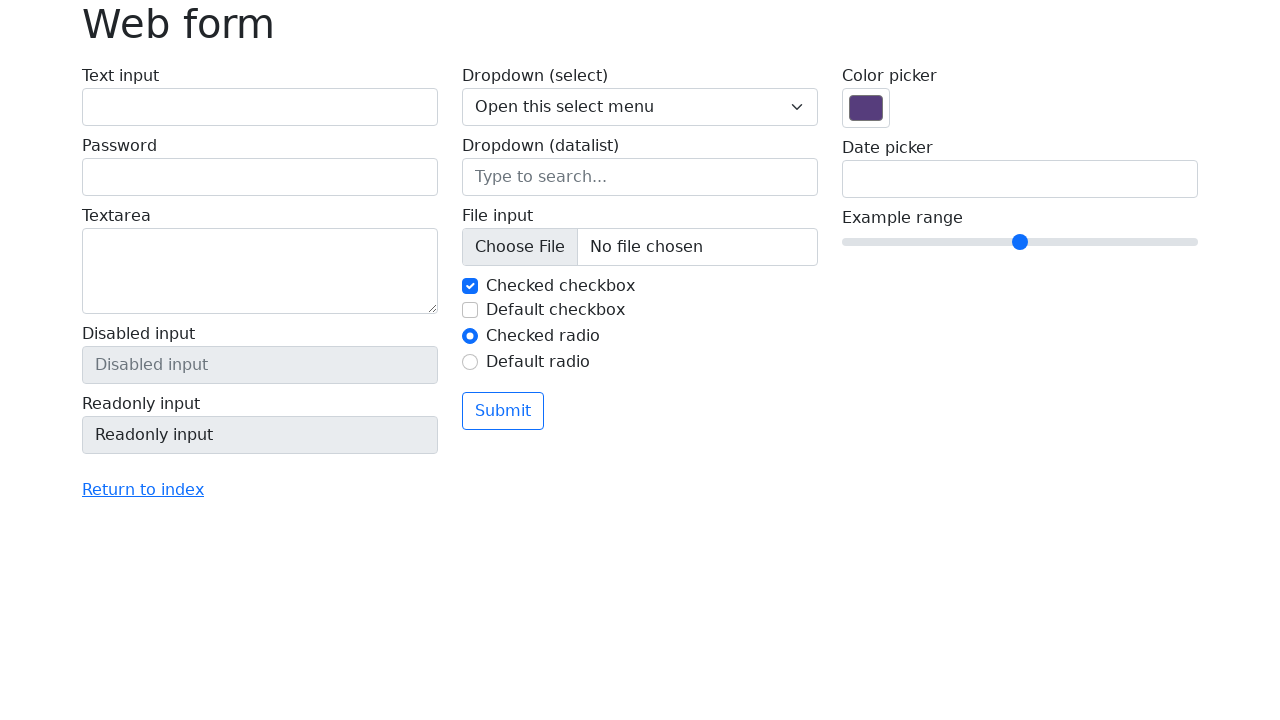

Cleared and filled text input field with 'Hello everybody' on #my-text-id
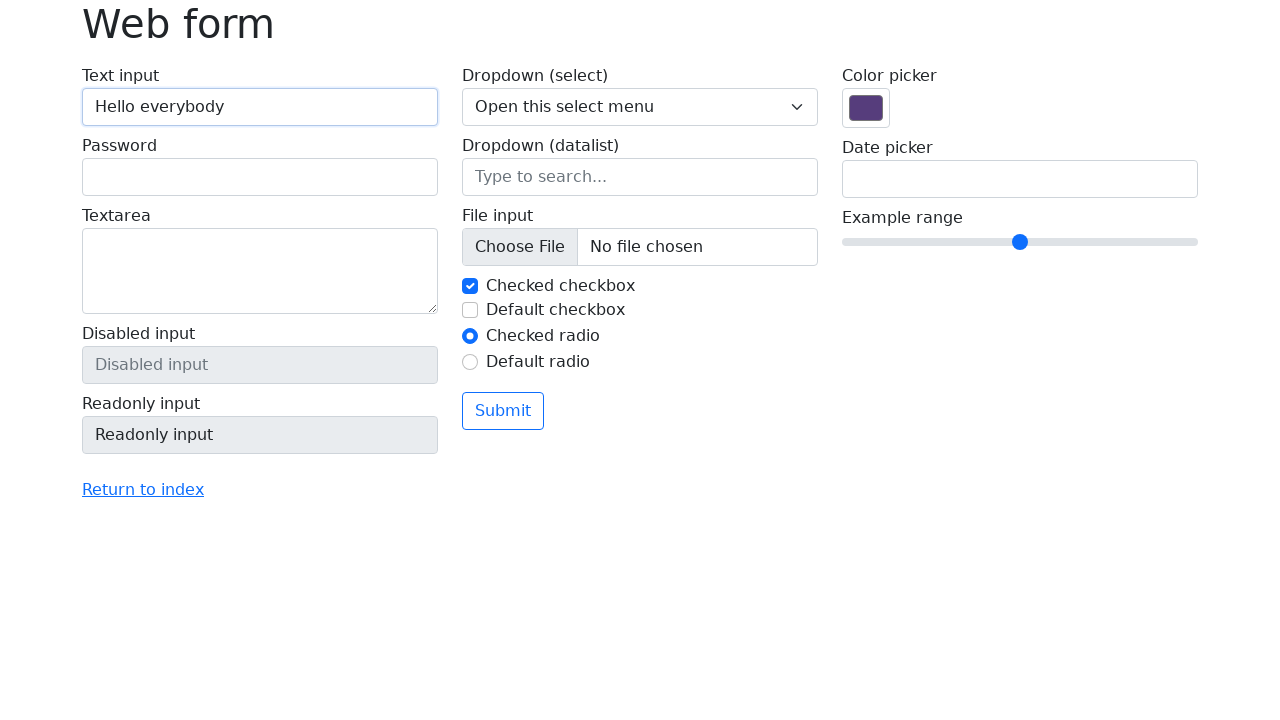

Selected option with value '1' from dropdown menu on select[name='my-select']
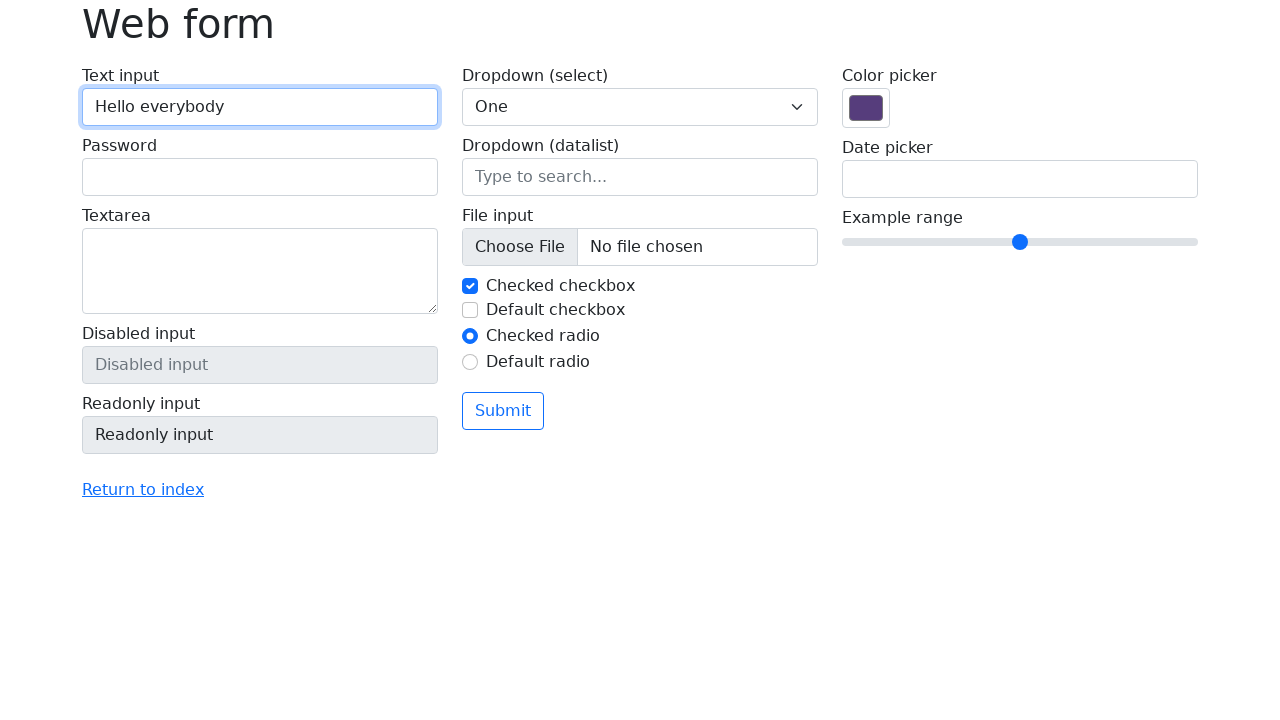

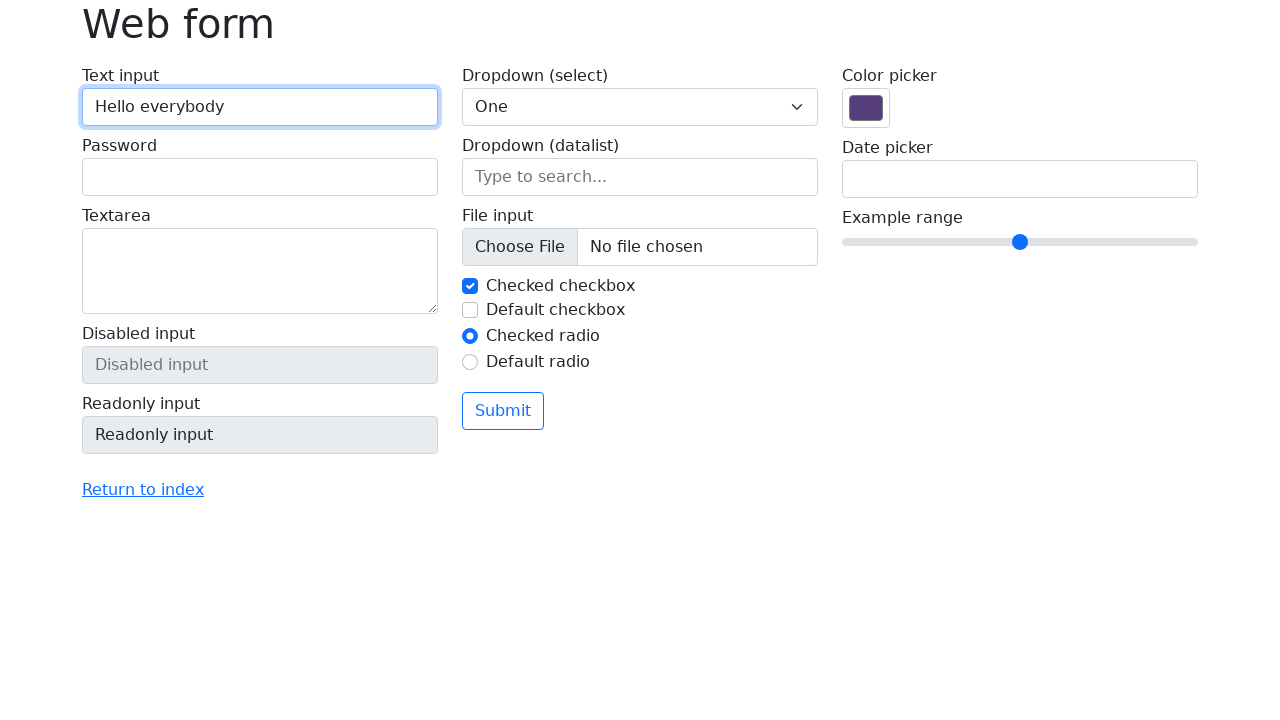